Tests navigation on Playwright documentation site by clicking the "Get started" link and verifying the Installation heading appears

Starting URL: https://playwright.dev/

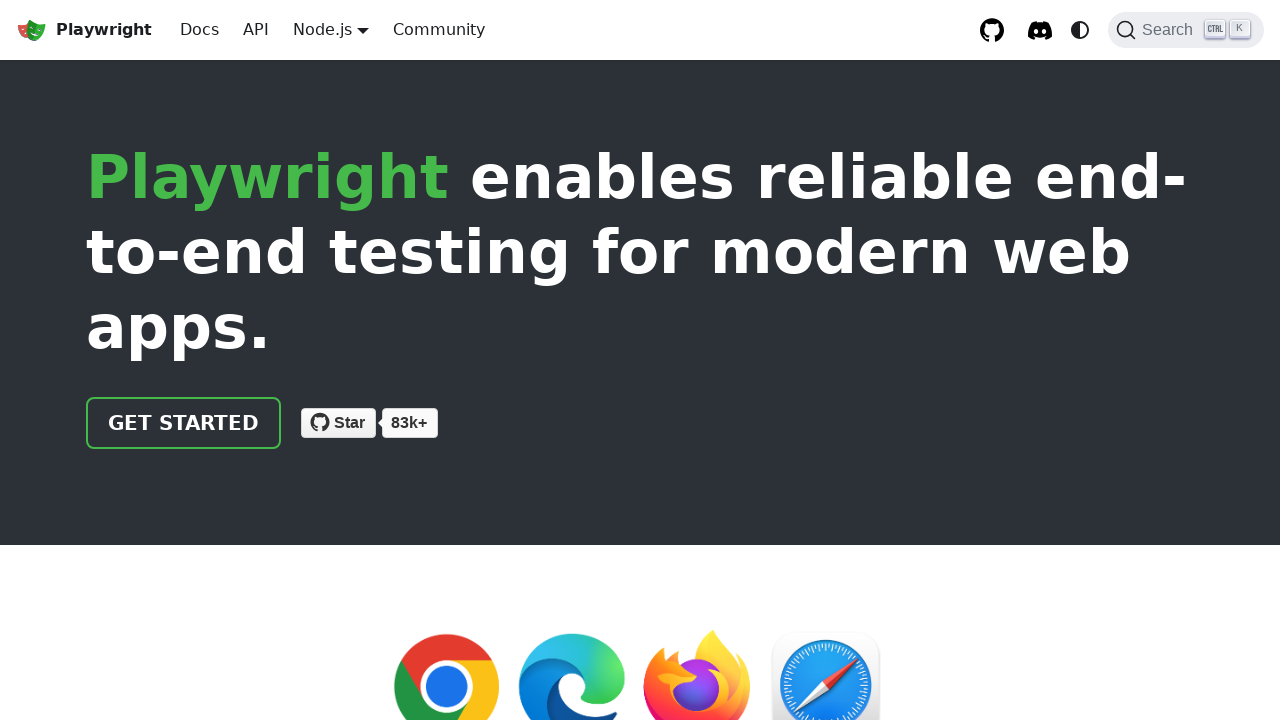

Clicked the 'Get started' link on Playwright documentation homepage at (184, 423) on internal:role=link[name="Get started"i]
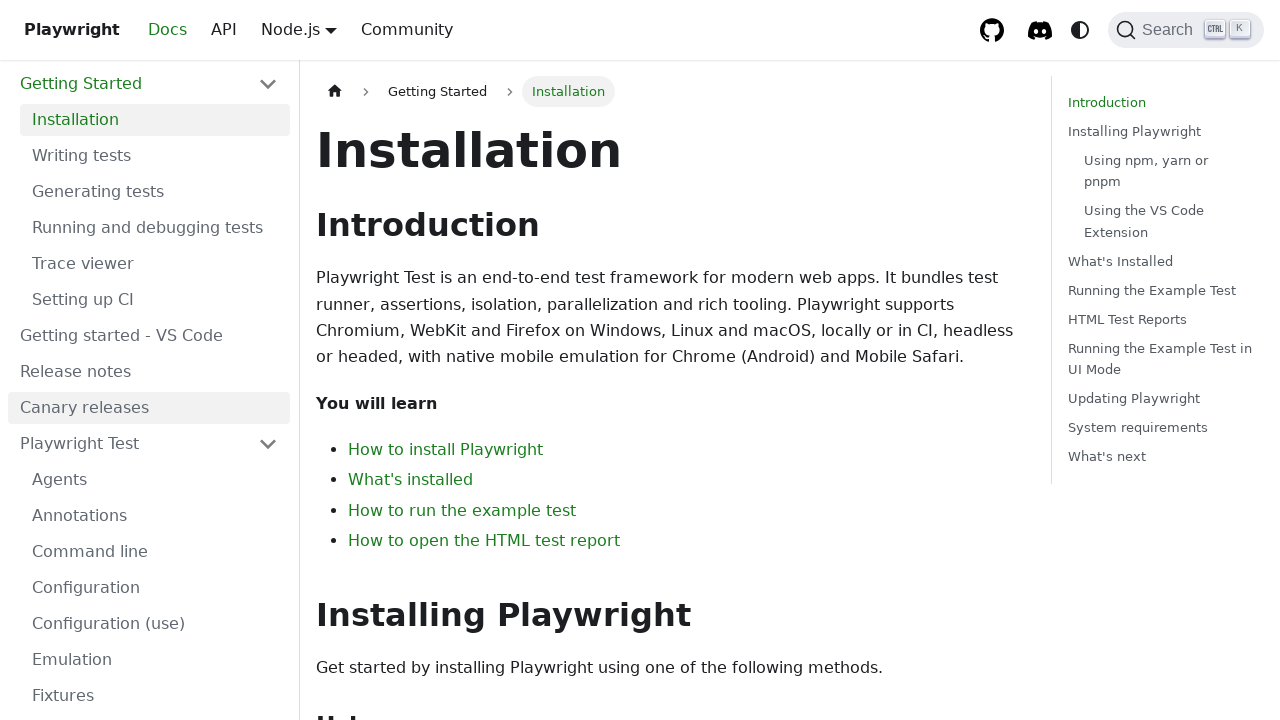

Installation heading appeared and became visible
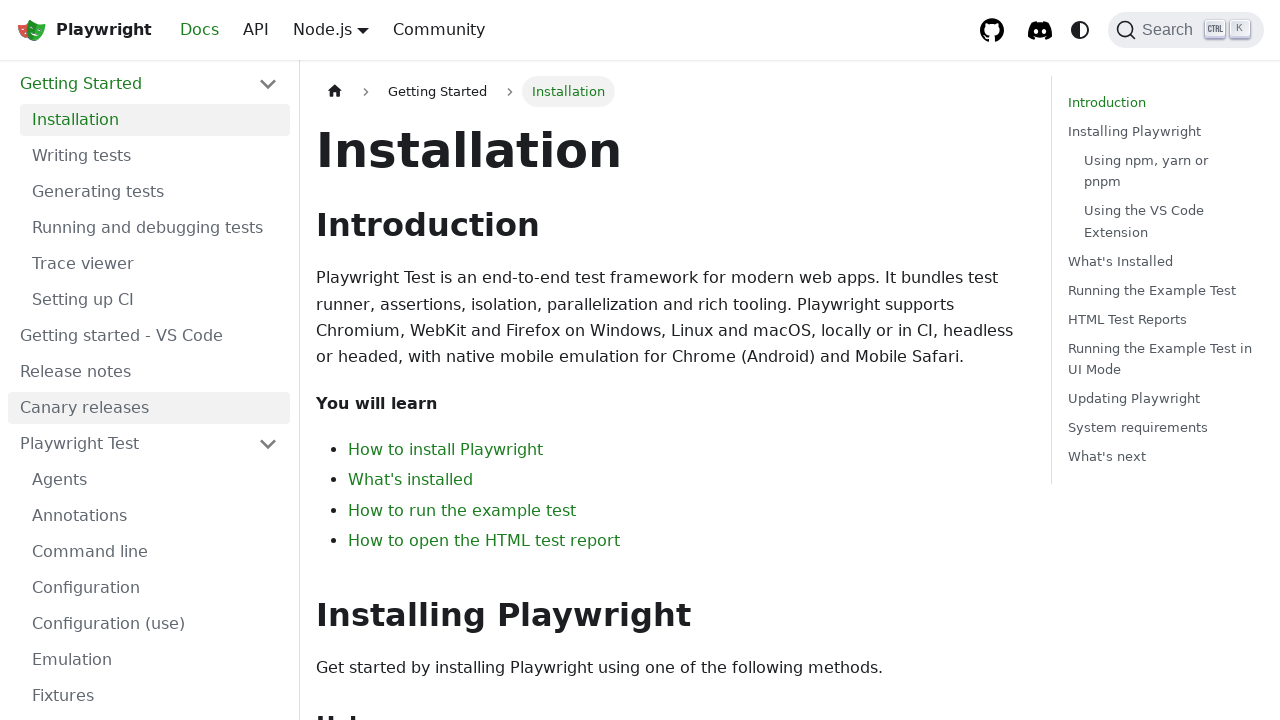

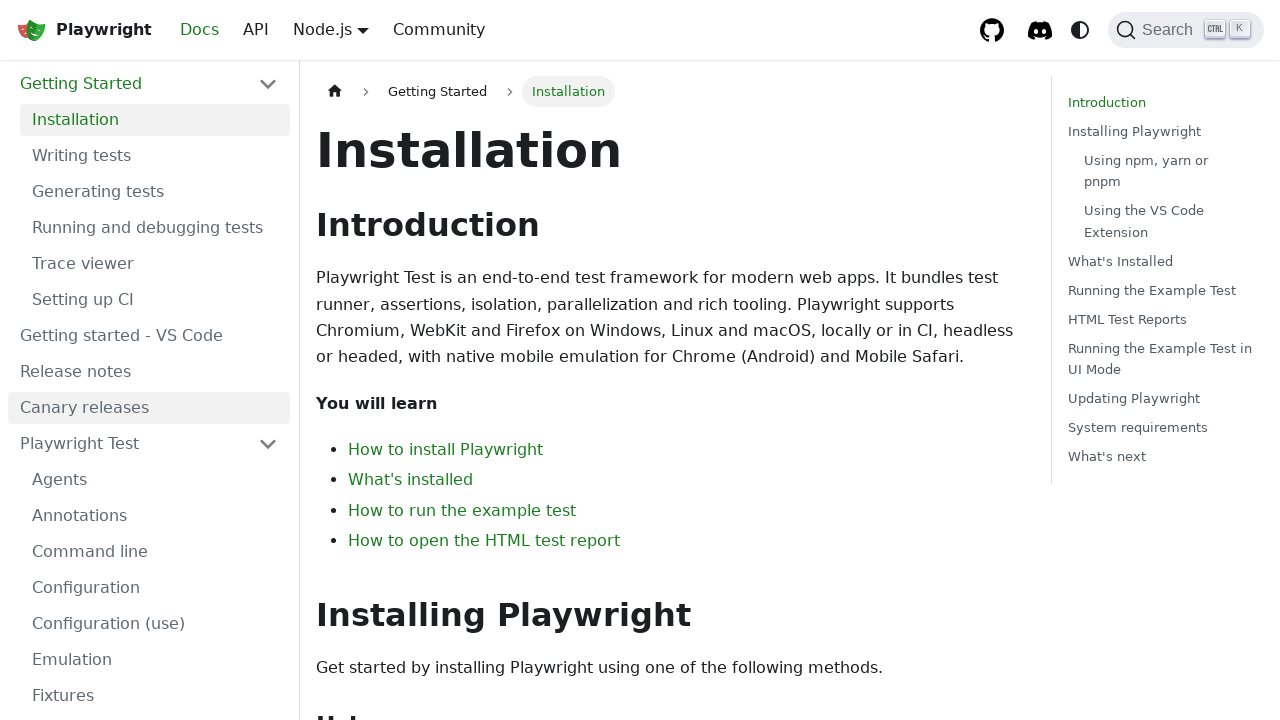